Tests checkbox functionality by clicking a checkbox and verifying its selection state, also counts total checkboxes on the page

Starting URL: https://rahulshettyacademy.com/dropdownsPractise/

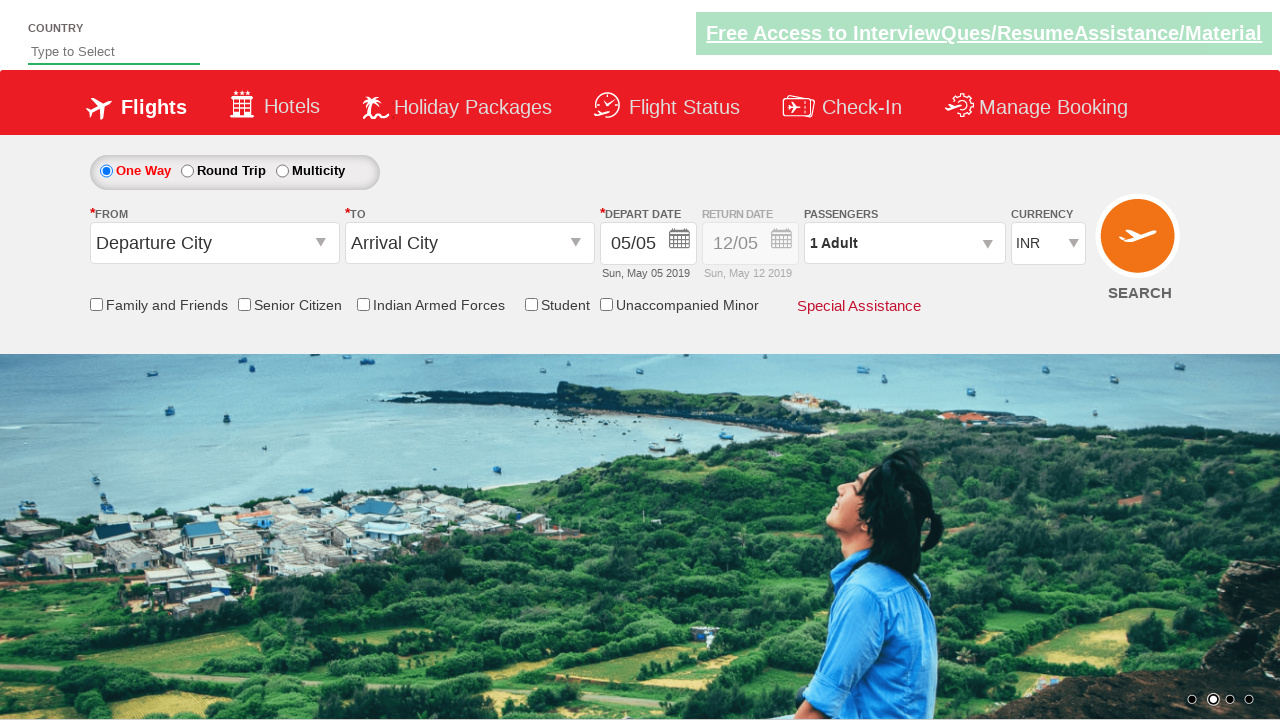

Clicked the friends and family checkbox at (96, 304) on xpath=//input[@id='ctl00_mainContent_chk_friendsandfamily']
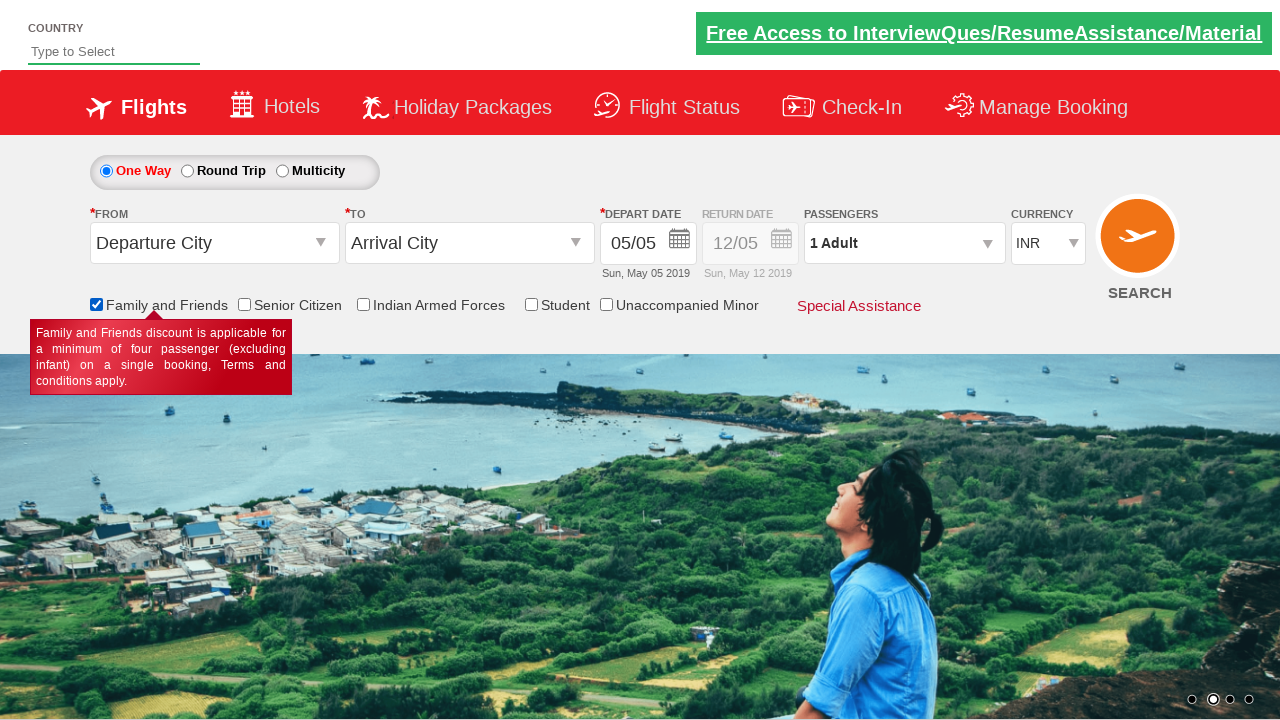

Verified checkbox selection state: True
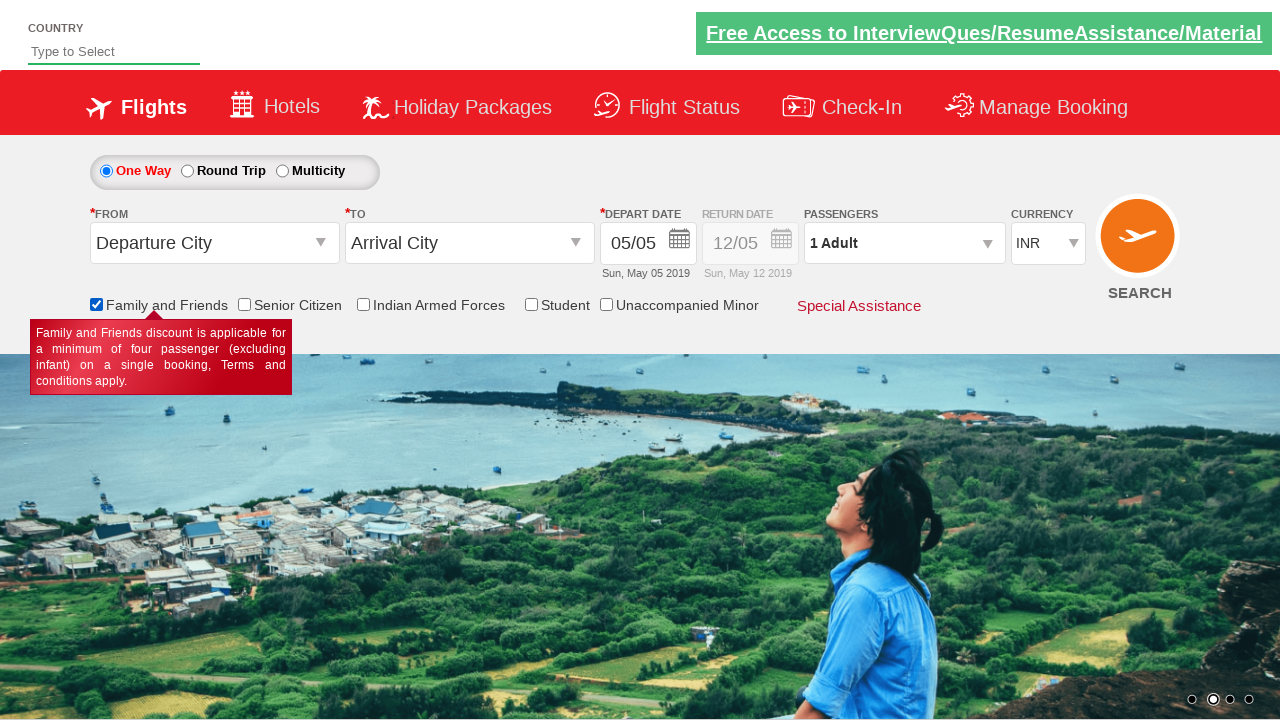

Counted total checkboxes on page: 6
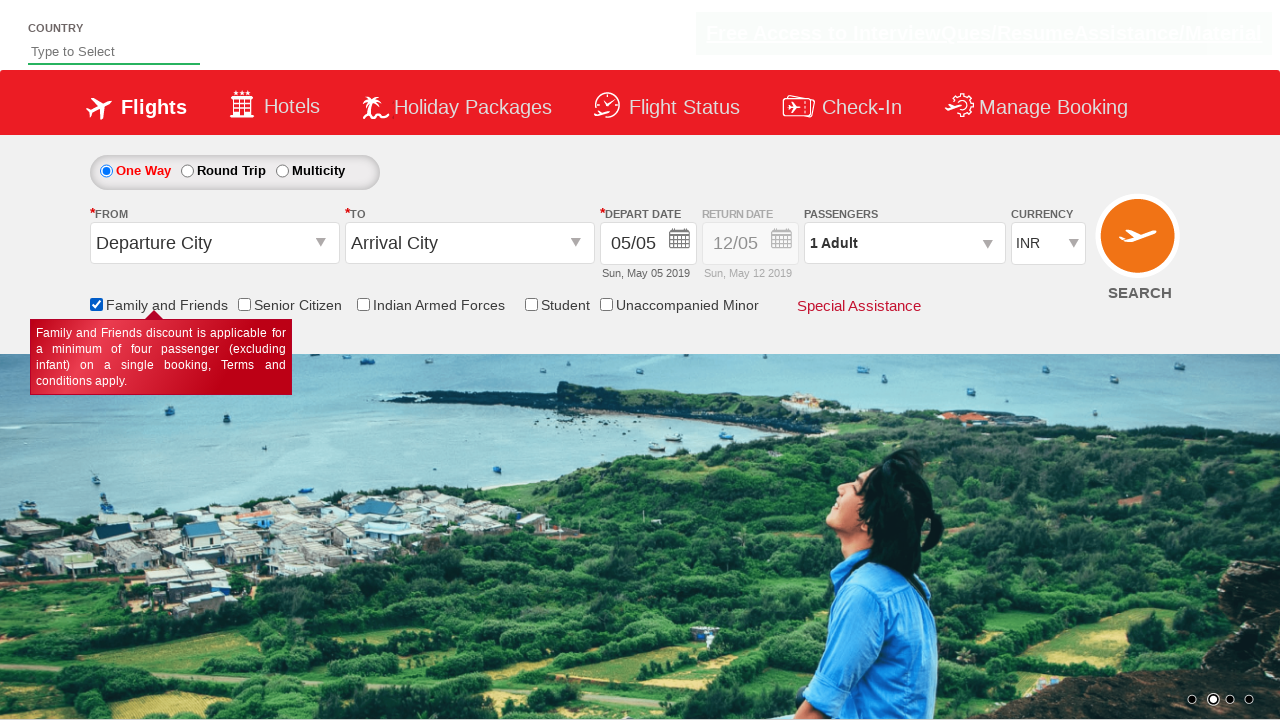

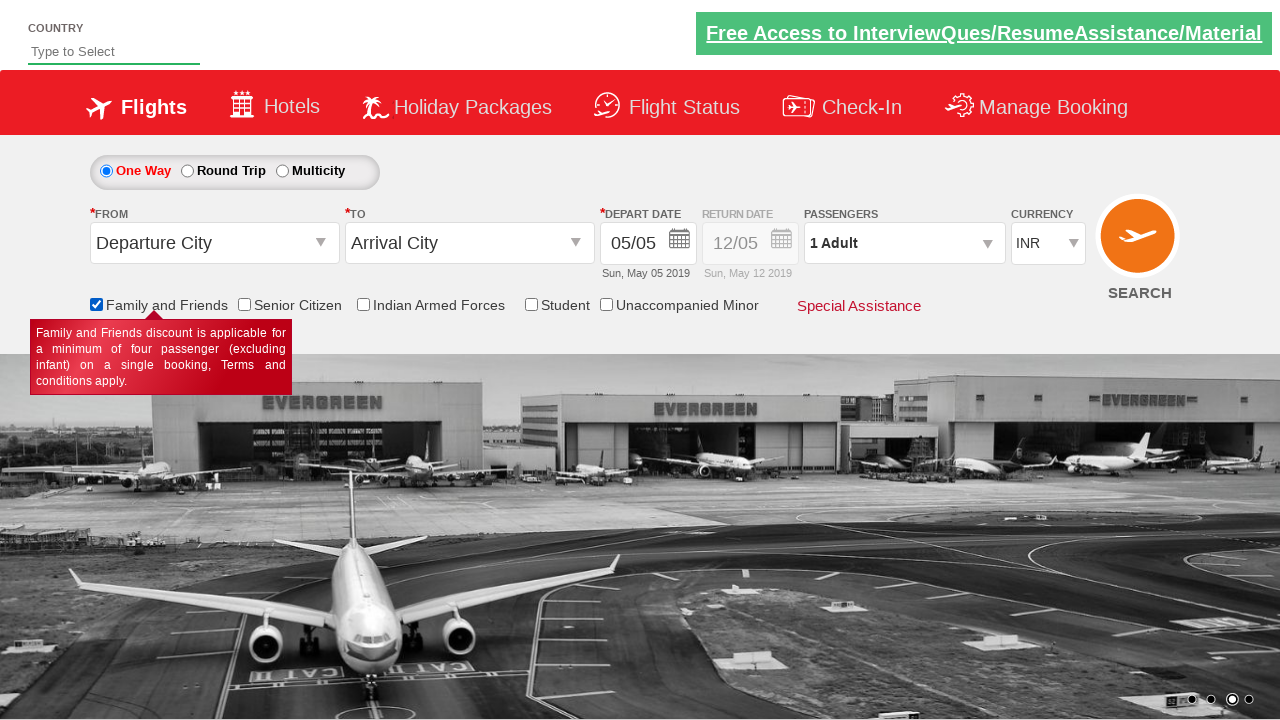